Tests the jQuery UI autocomplete widget by typing characters into the input field and selecting a suggestion from the dropdown list

Starting URL: https://jqueryui.com/autocomplete/

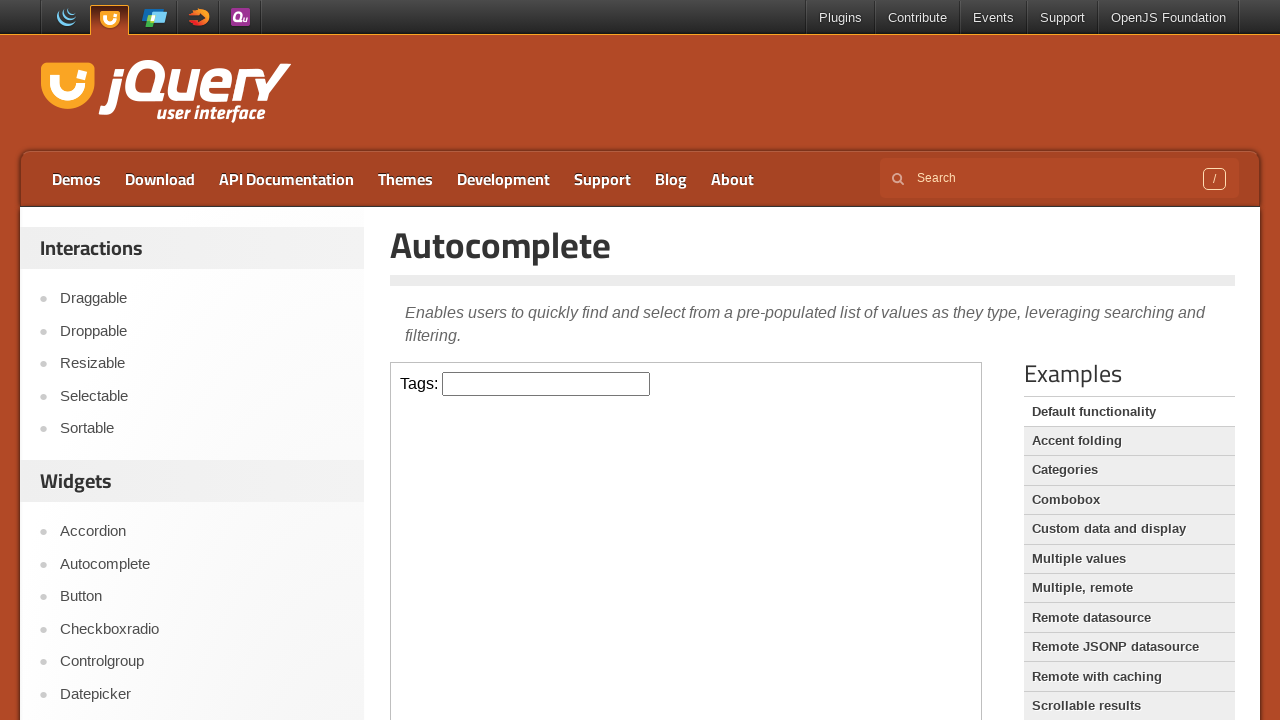

Located the demo iframe
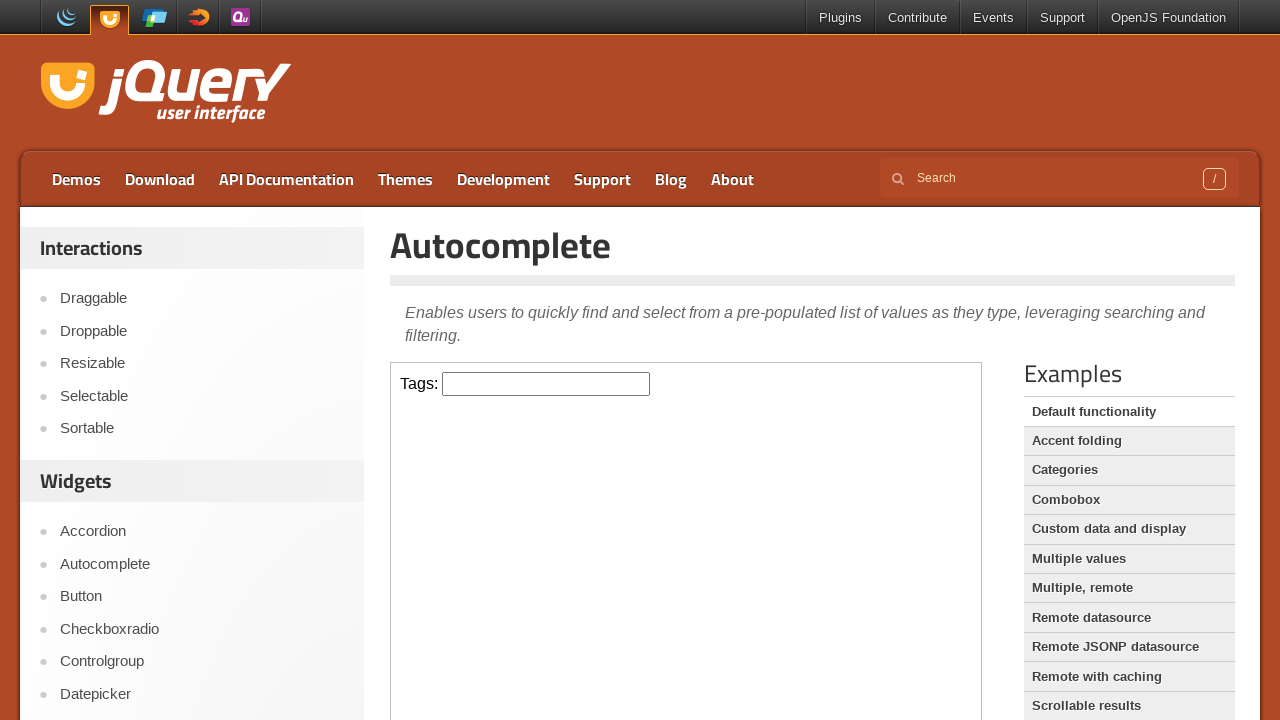

Located the autocomplete input field
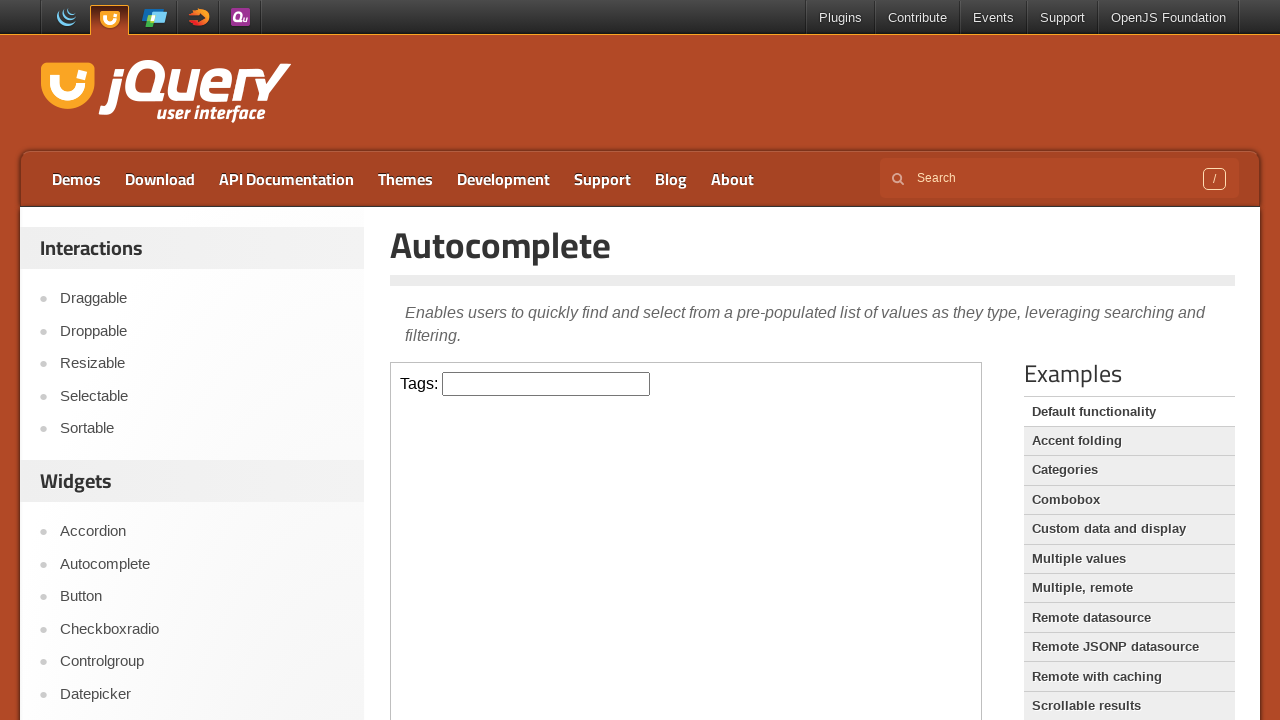

Typed 'java' into the autocomplete input field on iframe.demo-frame >> internal:control=enter-frame >> input#tags
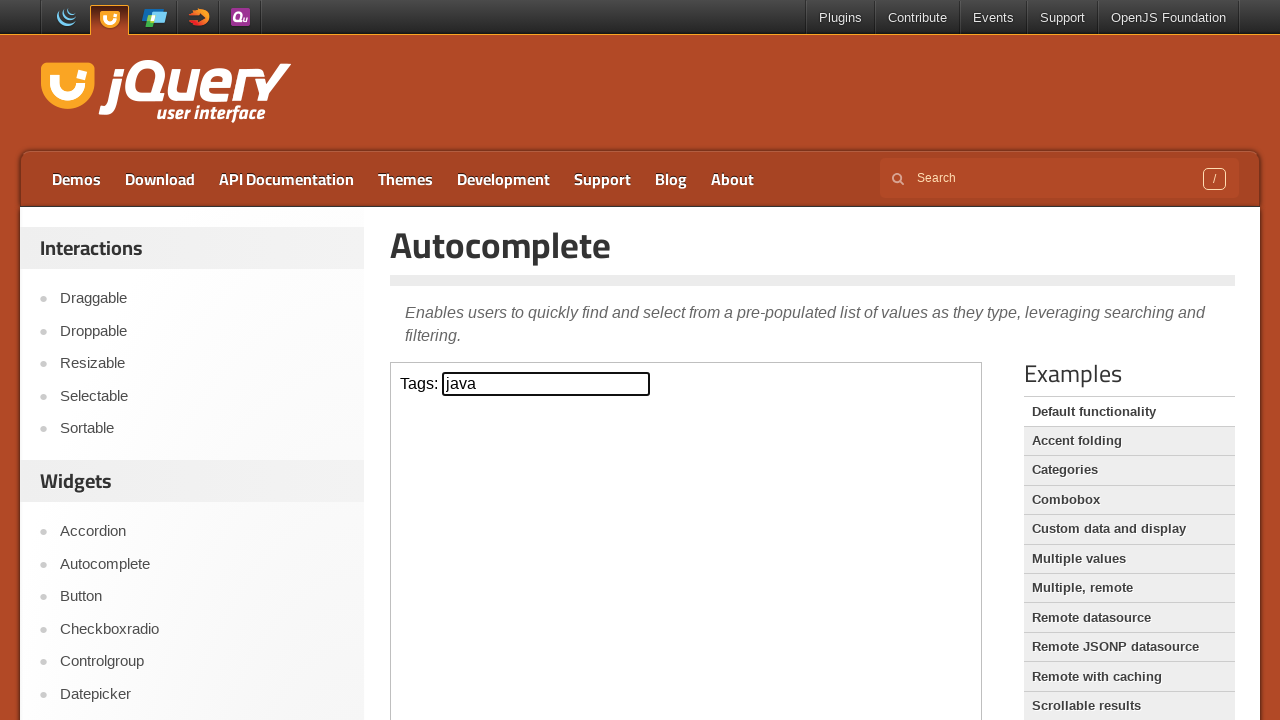

Clicked on 'JavaScript' suggestion from the dropdown list at (546, 433) on iframe.demo-frame >> internal:control=enter-frame >> li div >> internal:has-text
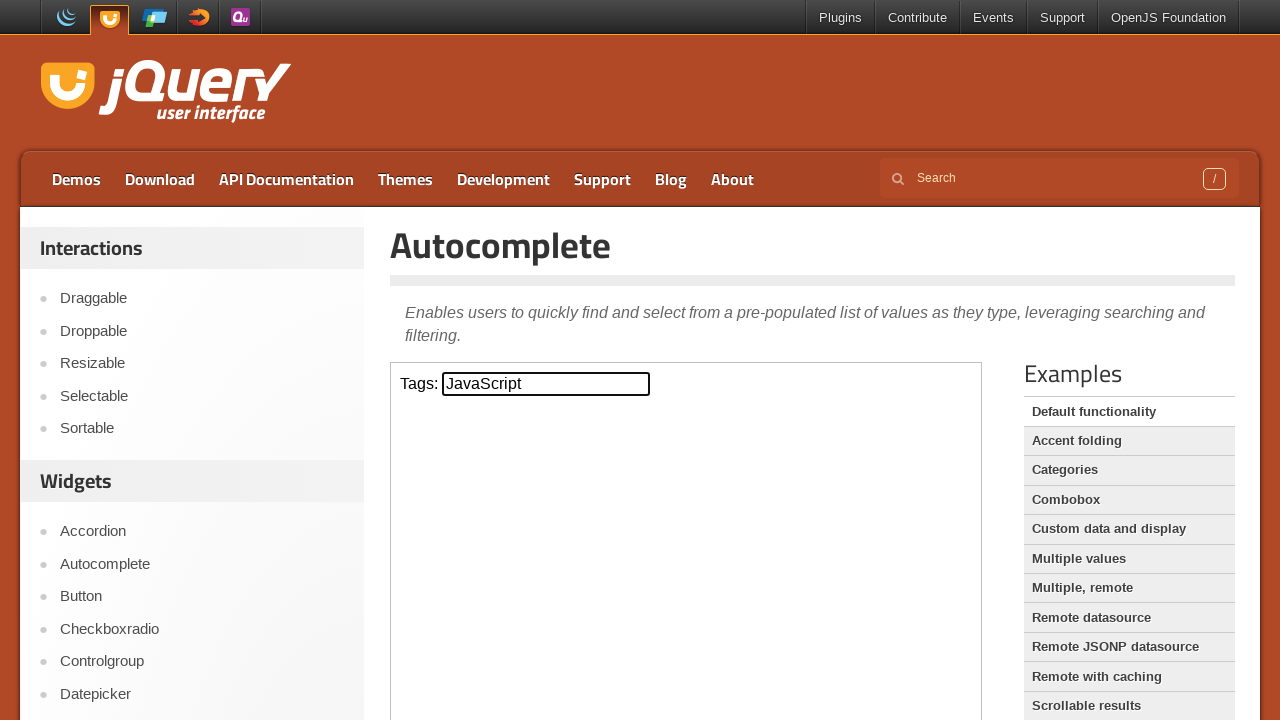

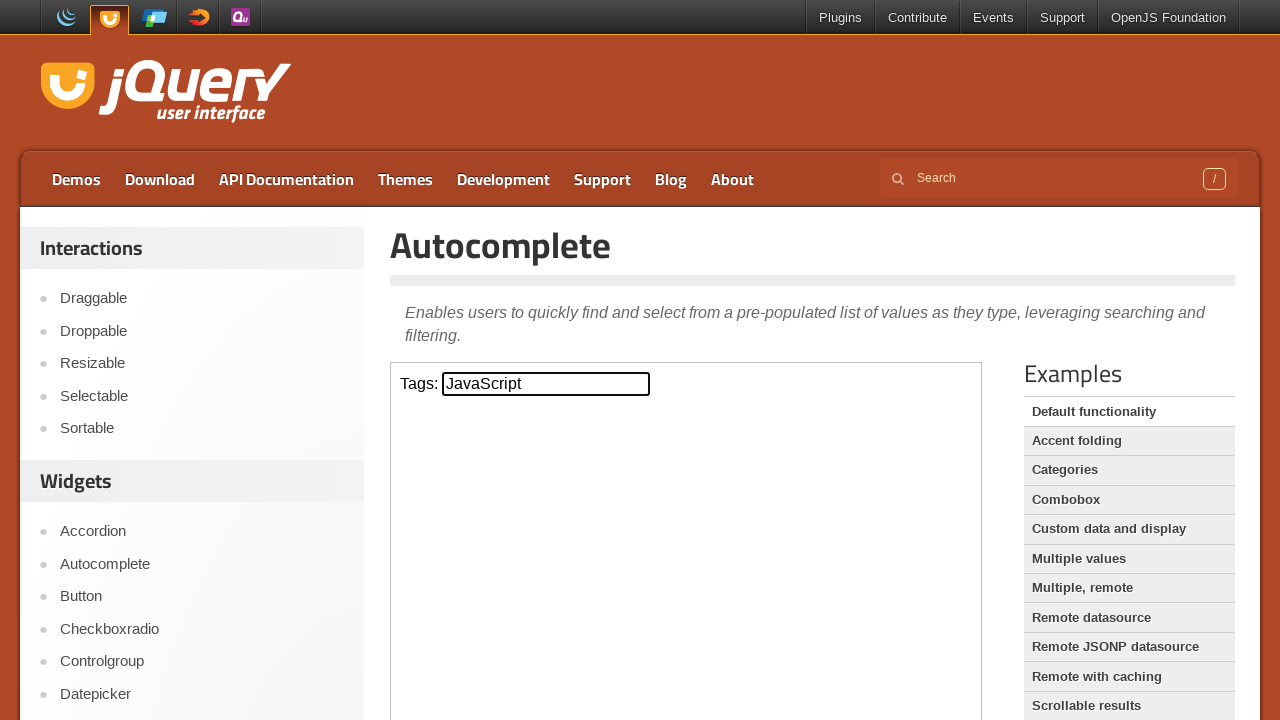